Solves a mathematical captcha by extracting a value from an image attribute, calculating the result using a logarithmic formula, and submitting the form with robot verification checkboxes

Starting URL: http://suninjuly.github.io/get_attribute.html

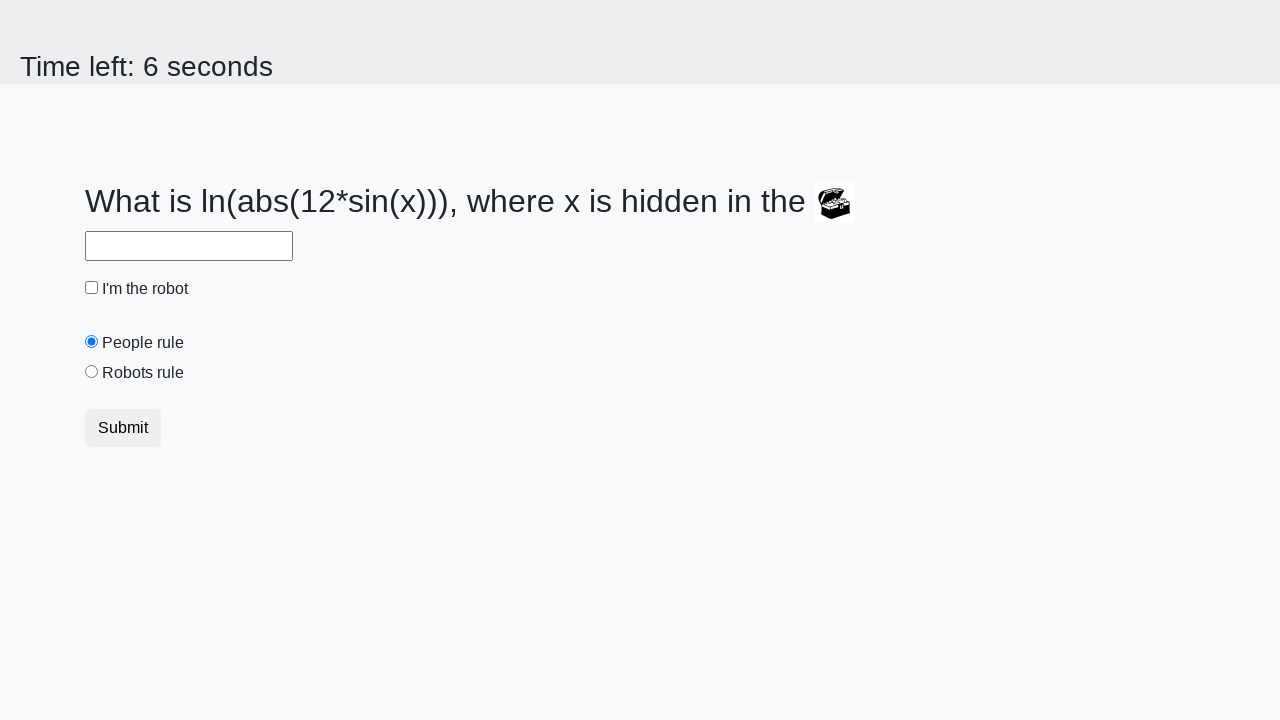

Extracted valuex attribute from image element
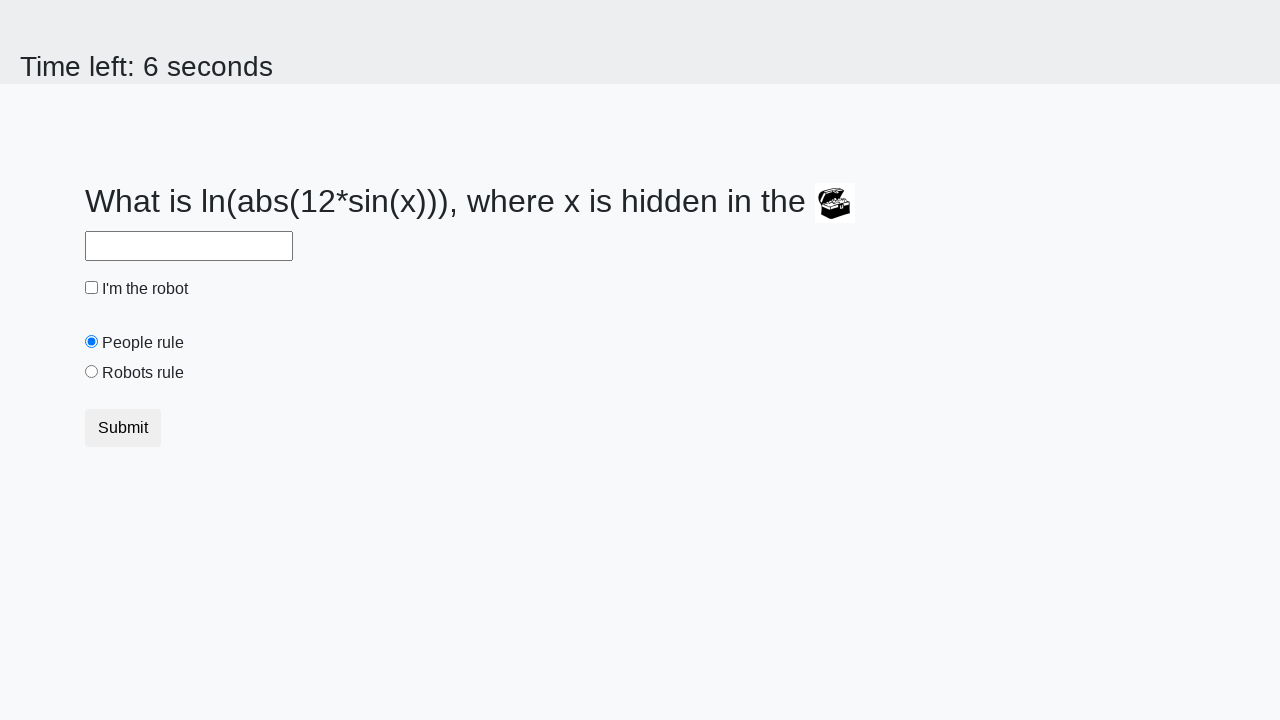

Calculated logarithmic formula result: log(abs(12 * sin(x)))
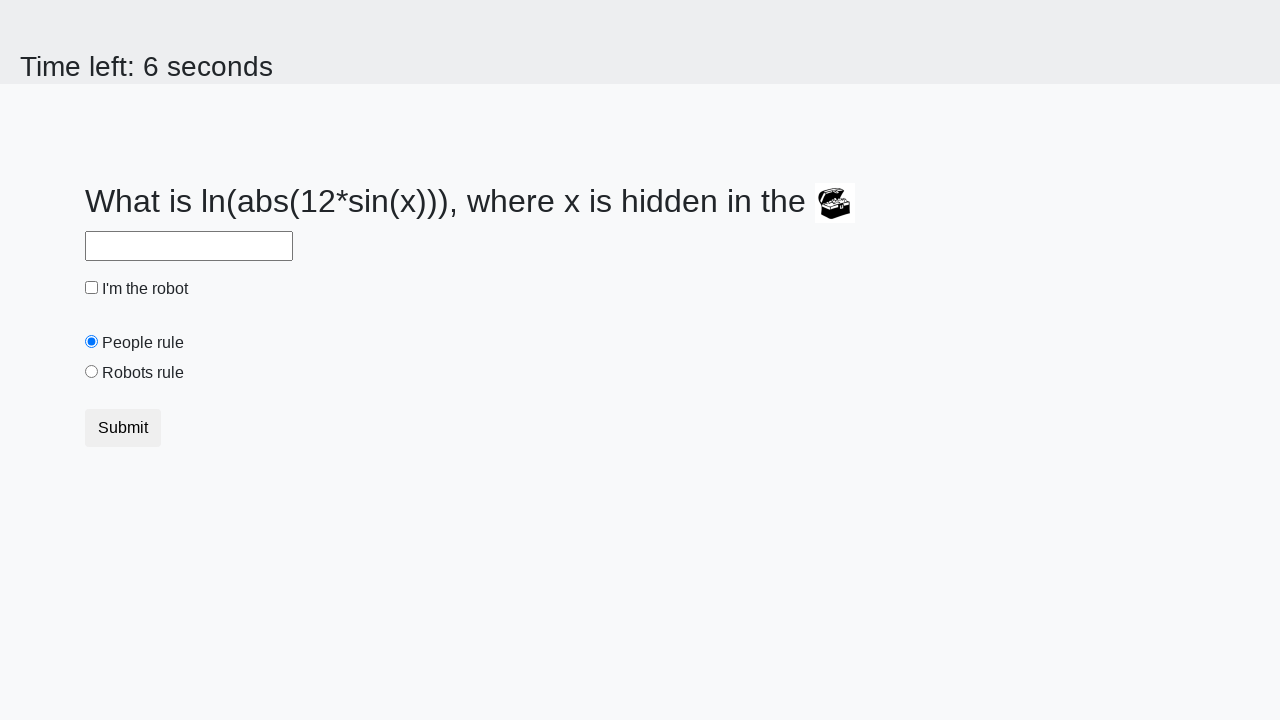

Filled answer field with calculated value: 2.256506610967826 on #answer[required]
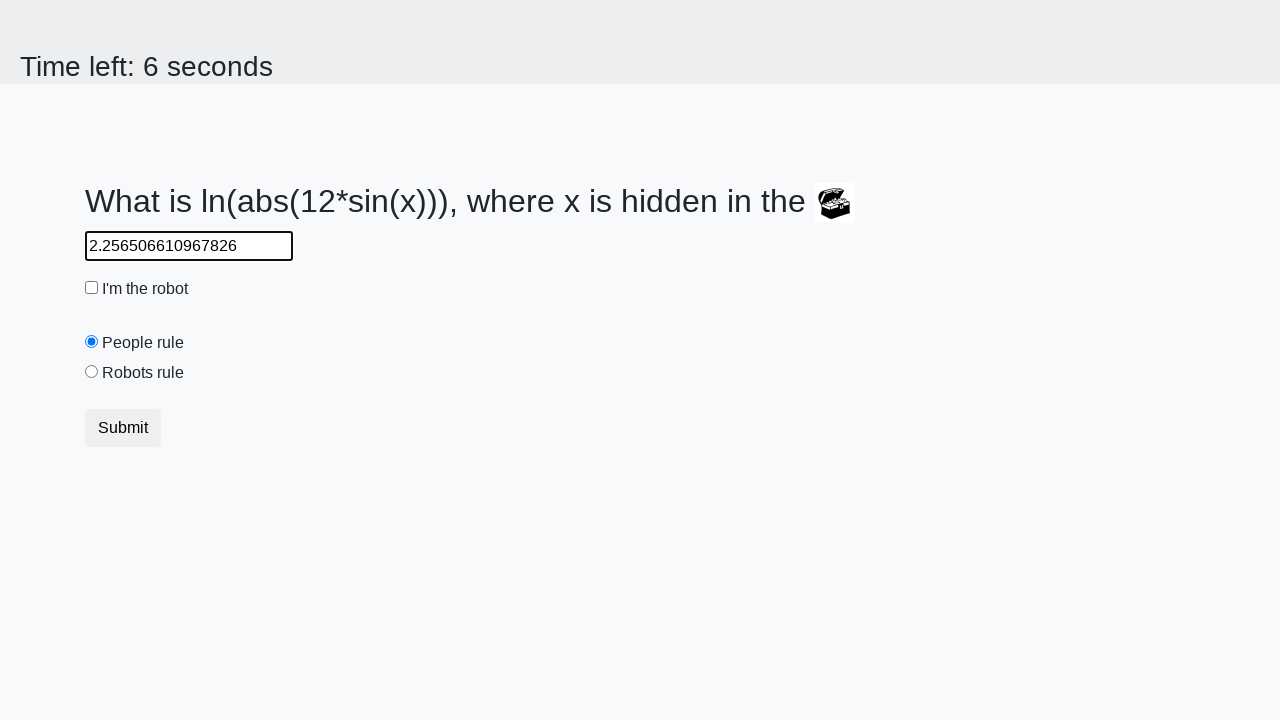

Clicked robot verification checkbox at (92, 288) on #robotCheckbox
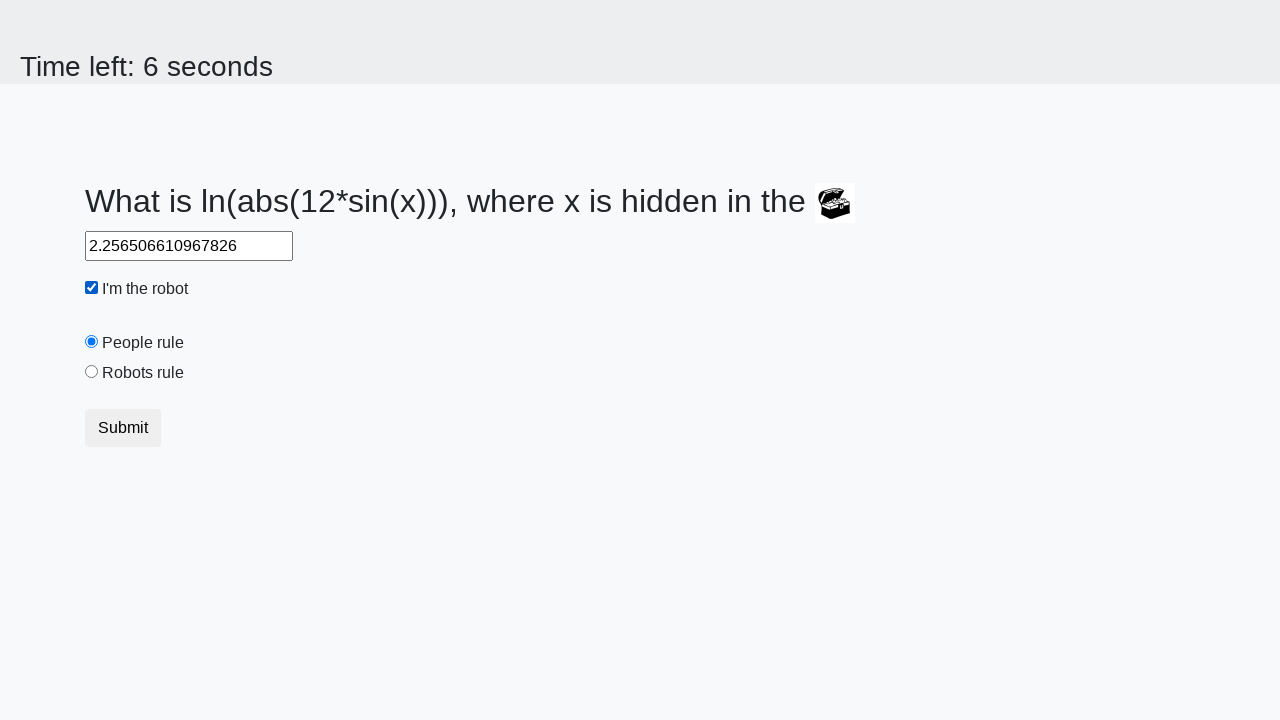

Clicked robots rule checkbox at (92, 372) on #robotsRule
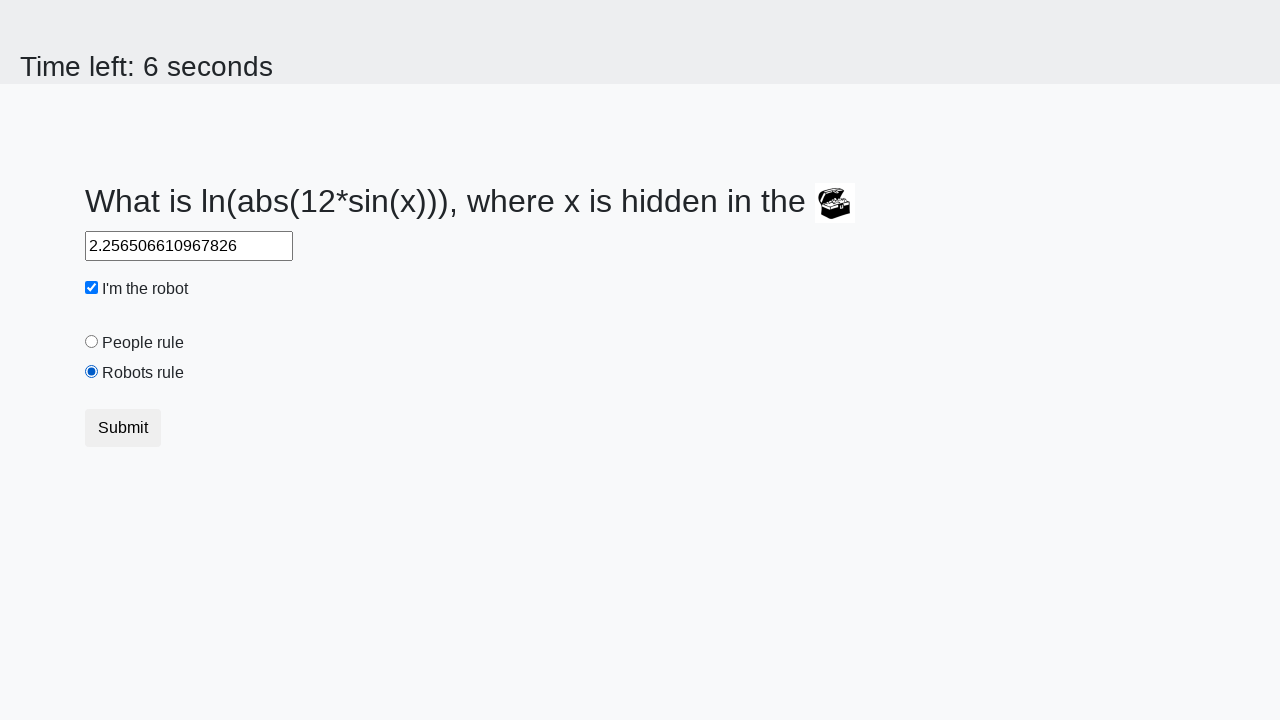

Submitted the form by clicking submit button at (123, 428) on .btn-default
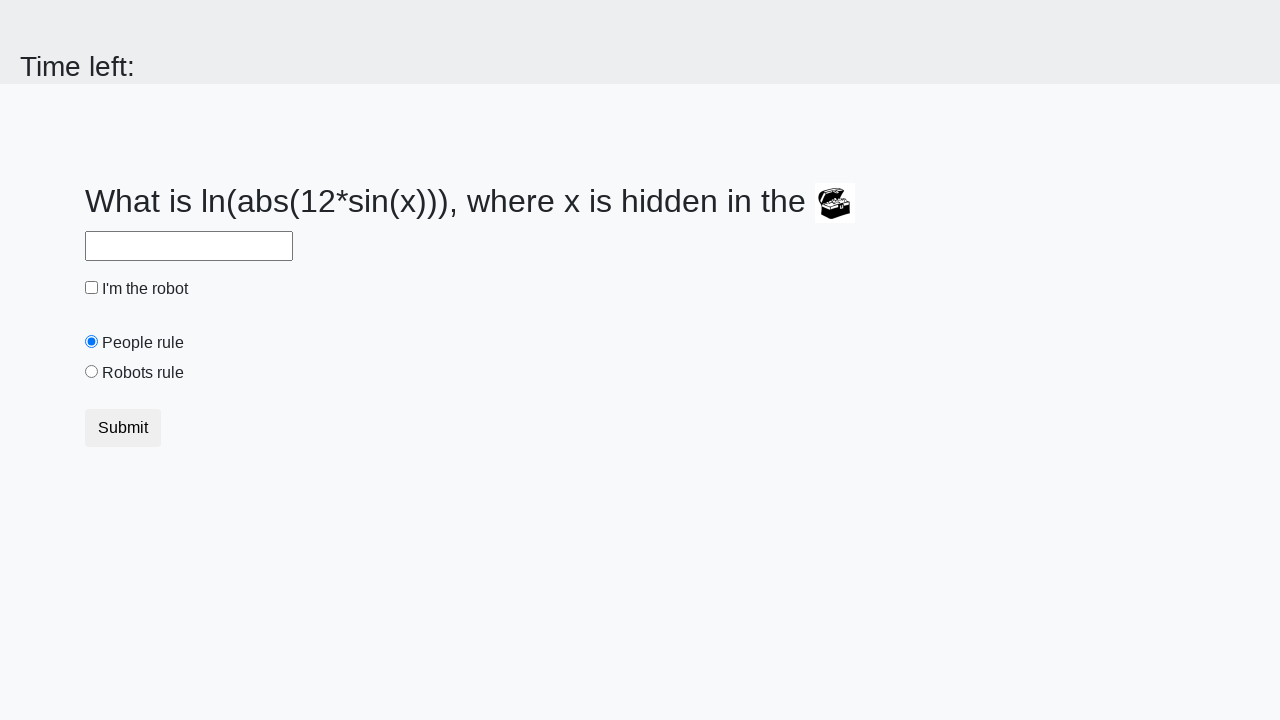

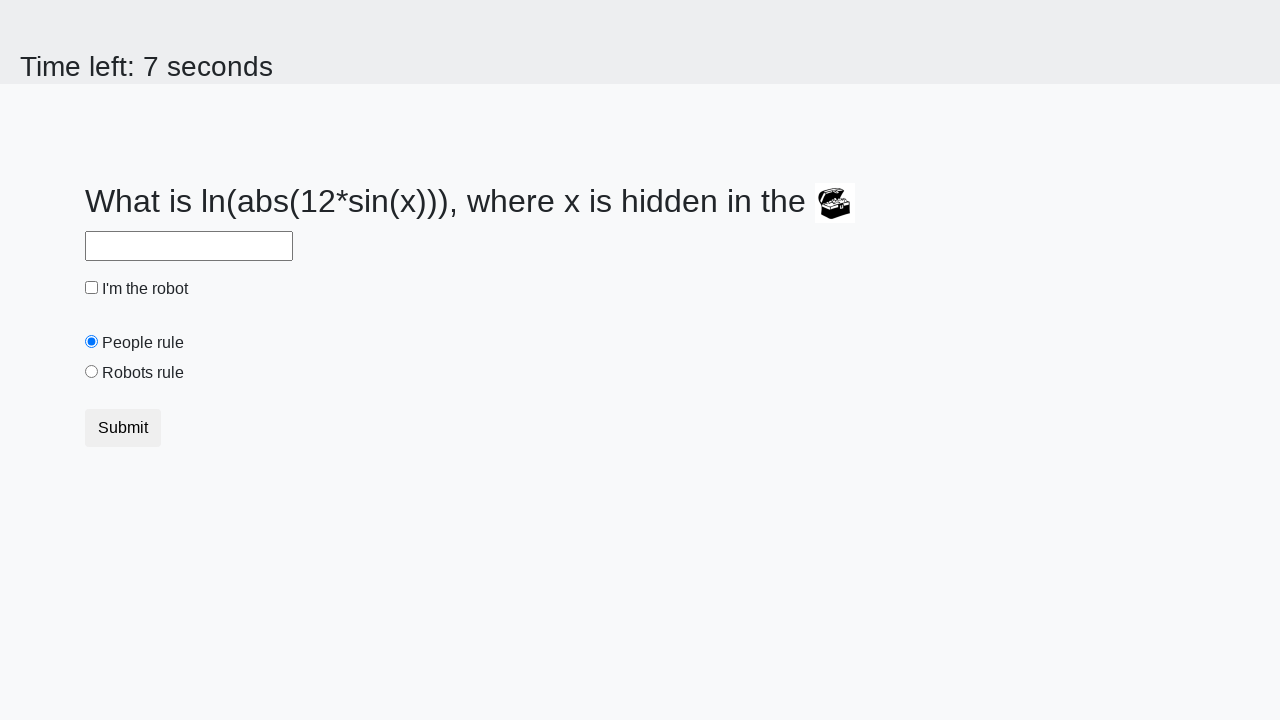